Navigates to SimBrief flight planning website and verifies the page loads successfully by checking for the body element

Starting URL: https://www.simbrief.com/home/

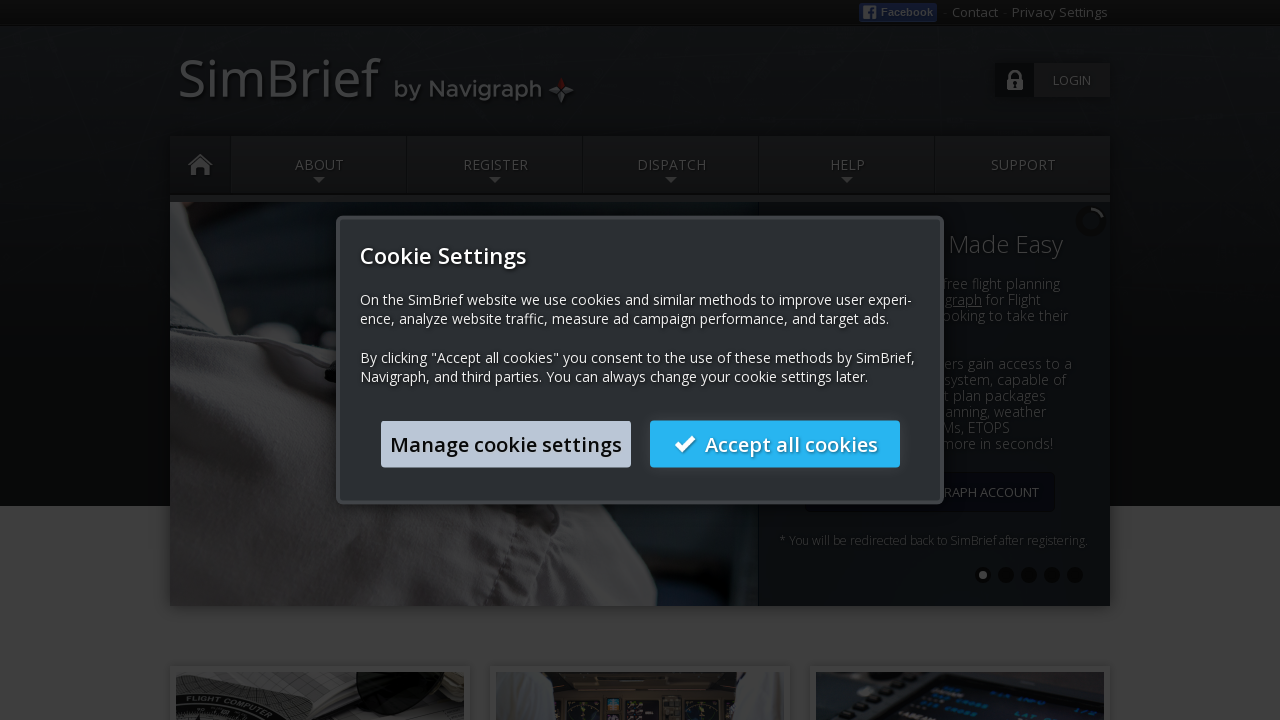

Navigated to SimBrief flight planning website
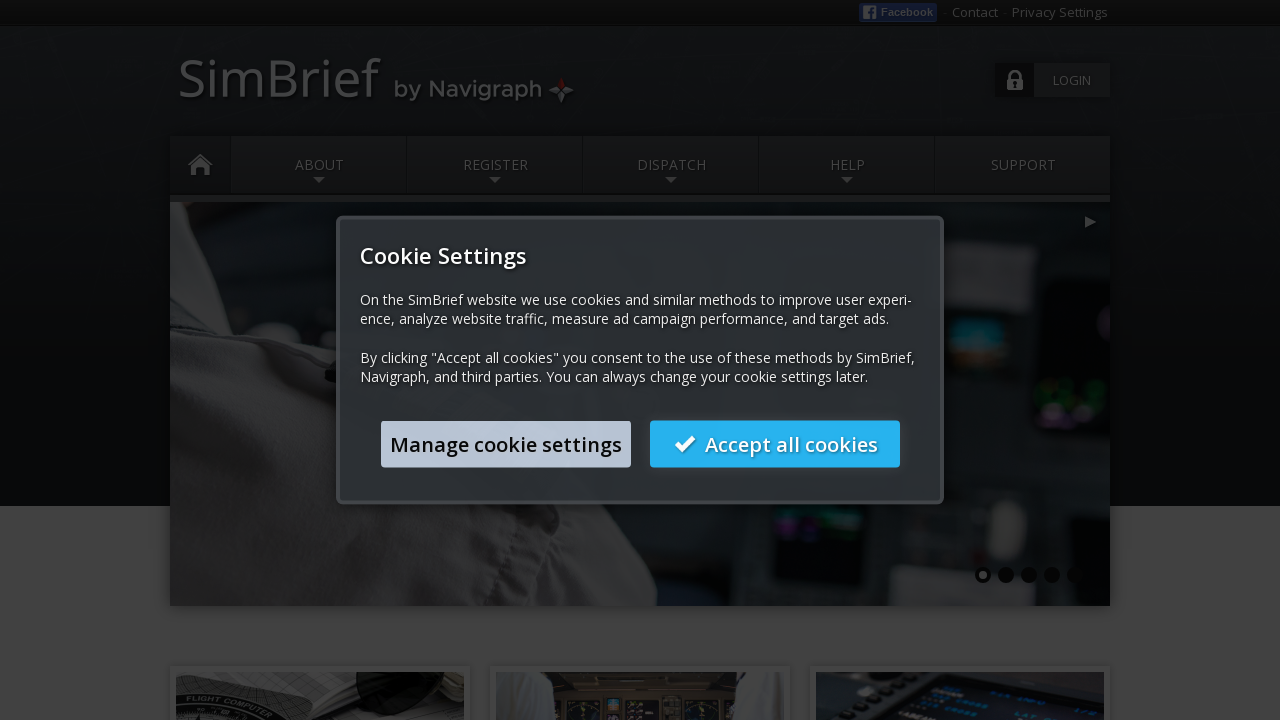

Body element selector appeared on the page
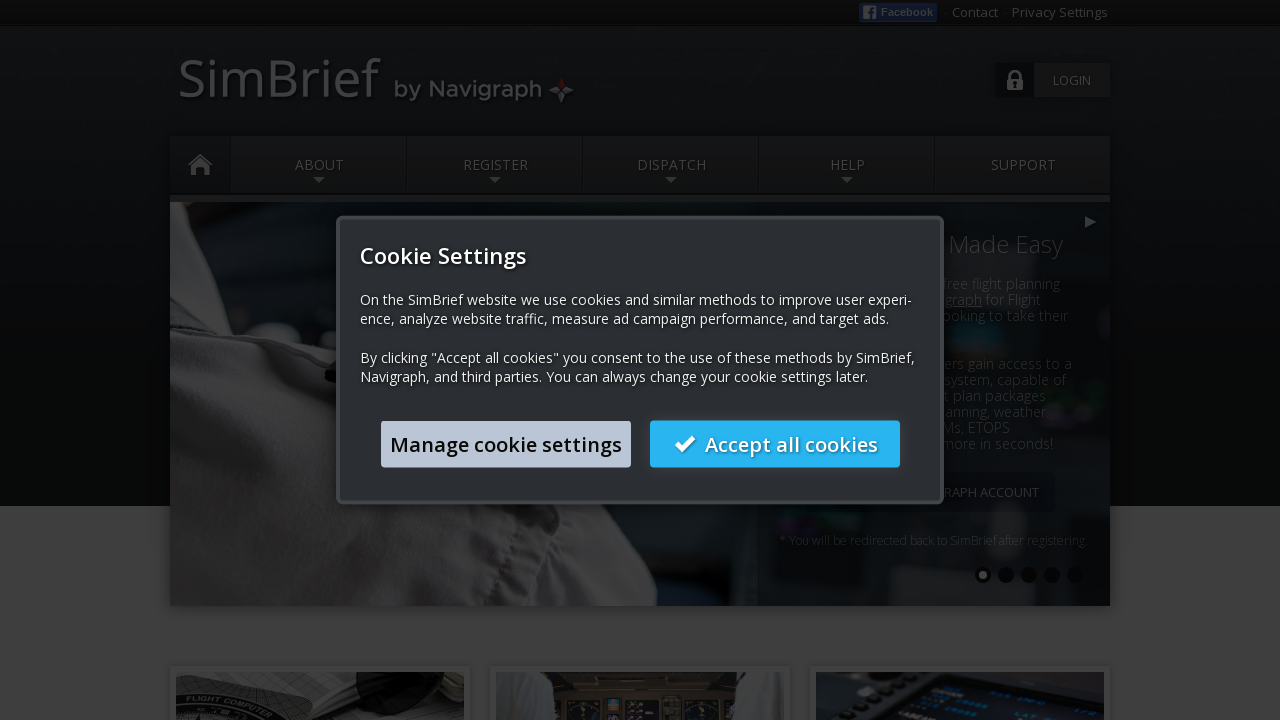

Located body element
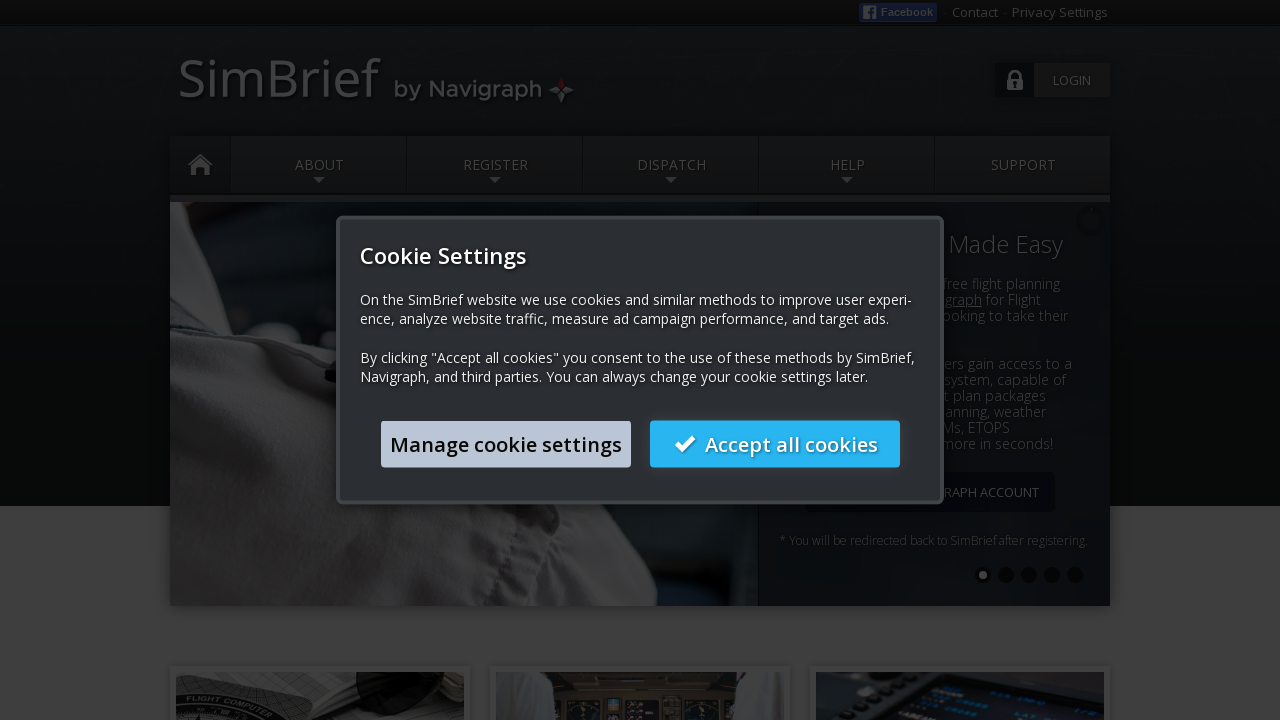

Body element is visible, page loaded successfully
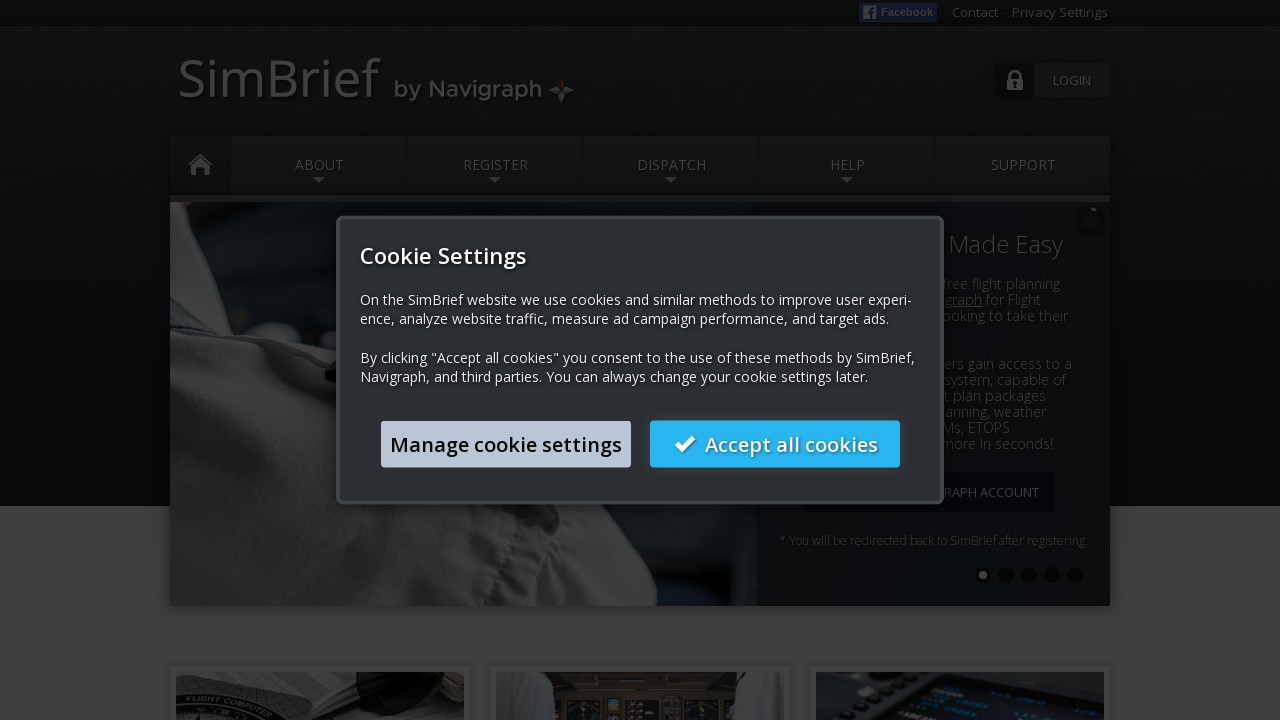

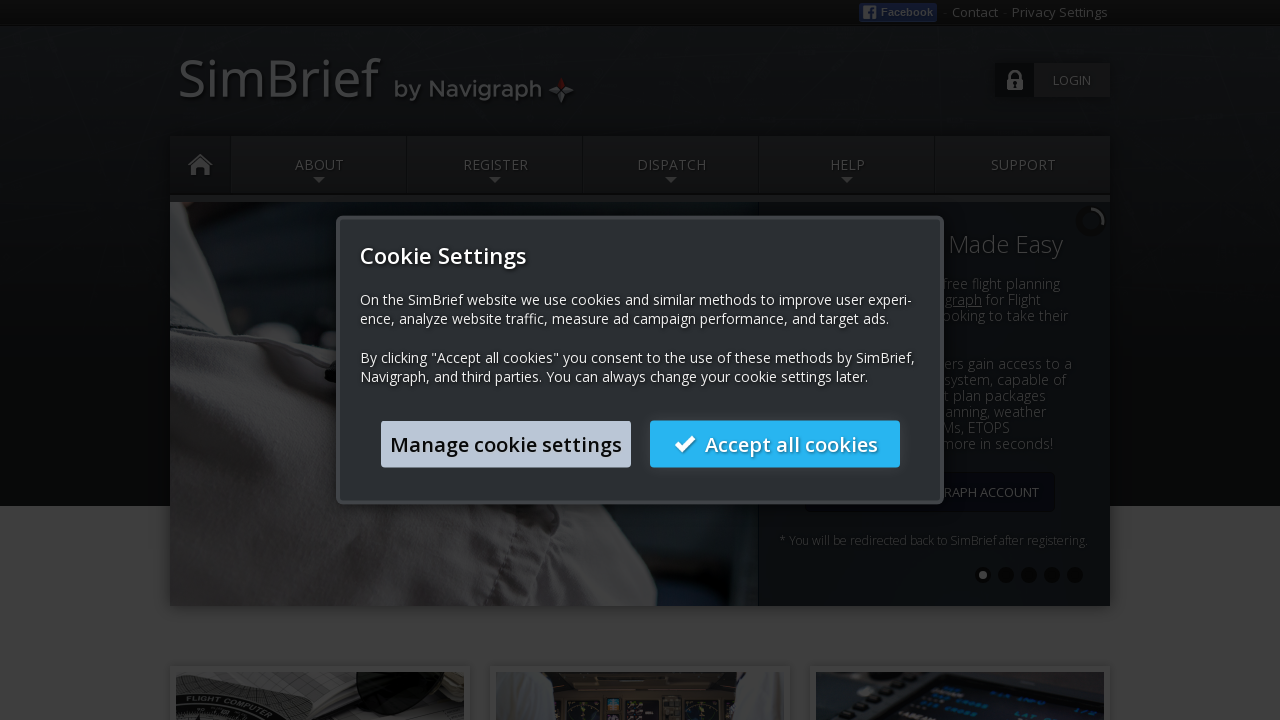